Tests checkbox functionality by randomly selecting checkboxes representing days of the week, clicking to check them, printing the day name, and immediately unchecking them. The test continues until Friday has been checked and unchecked three times.

Starting URL: http://samples.gwtproject.org/samples/Showcase/Showcase.html#!CwCheckBox

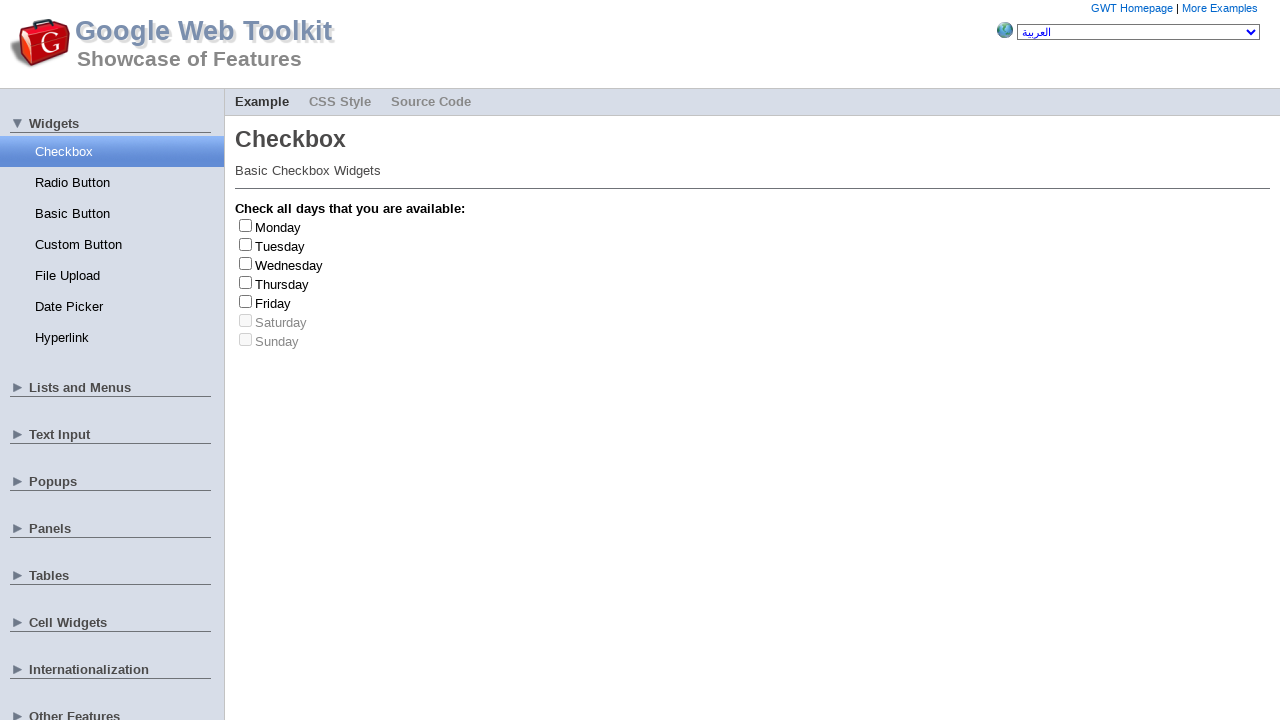

Waited for checkbox elements to load
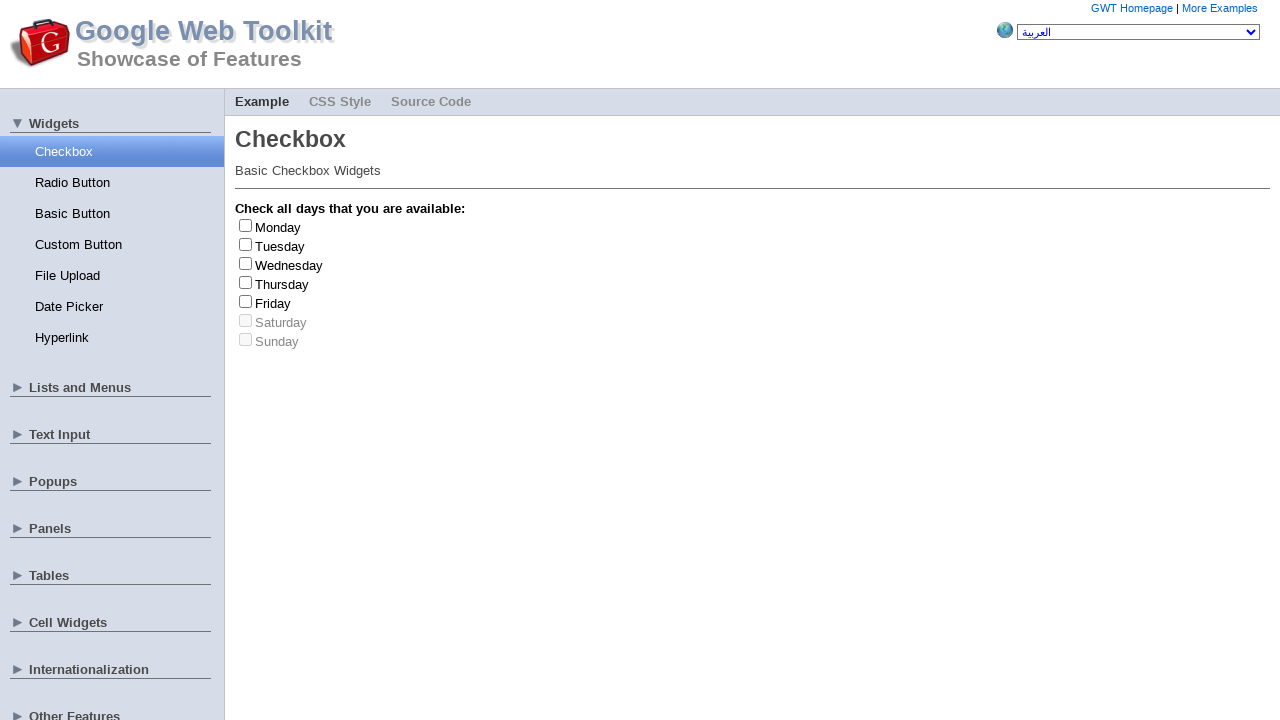

Located all day label elements
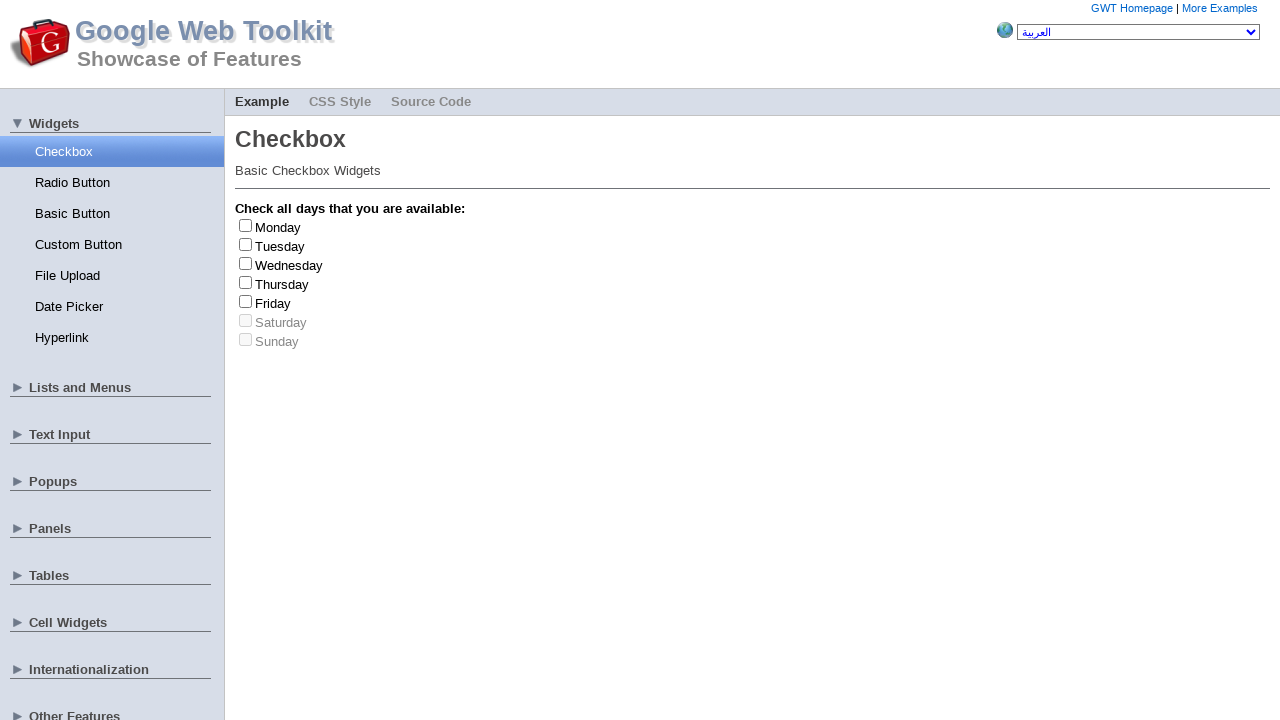

Located all checkbox input elements
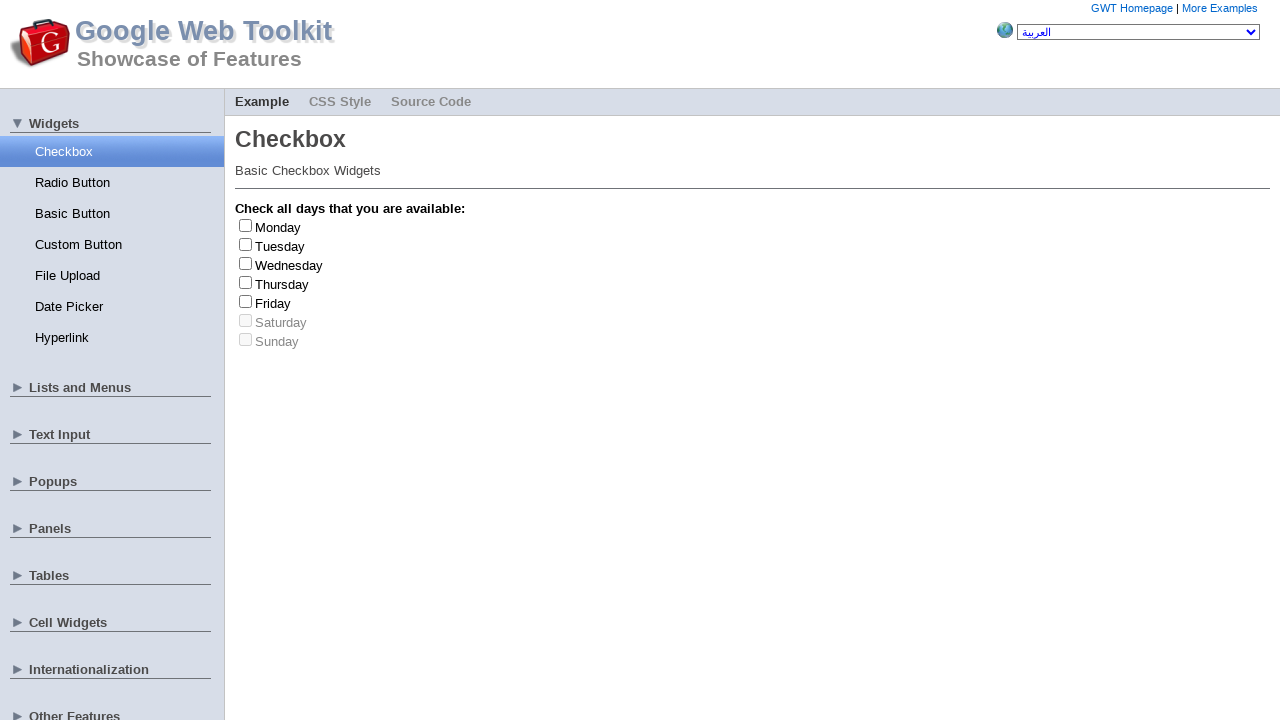

Counted 7 day checkboxes
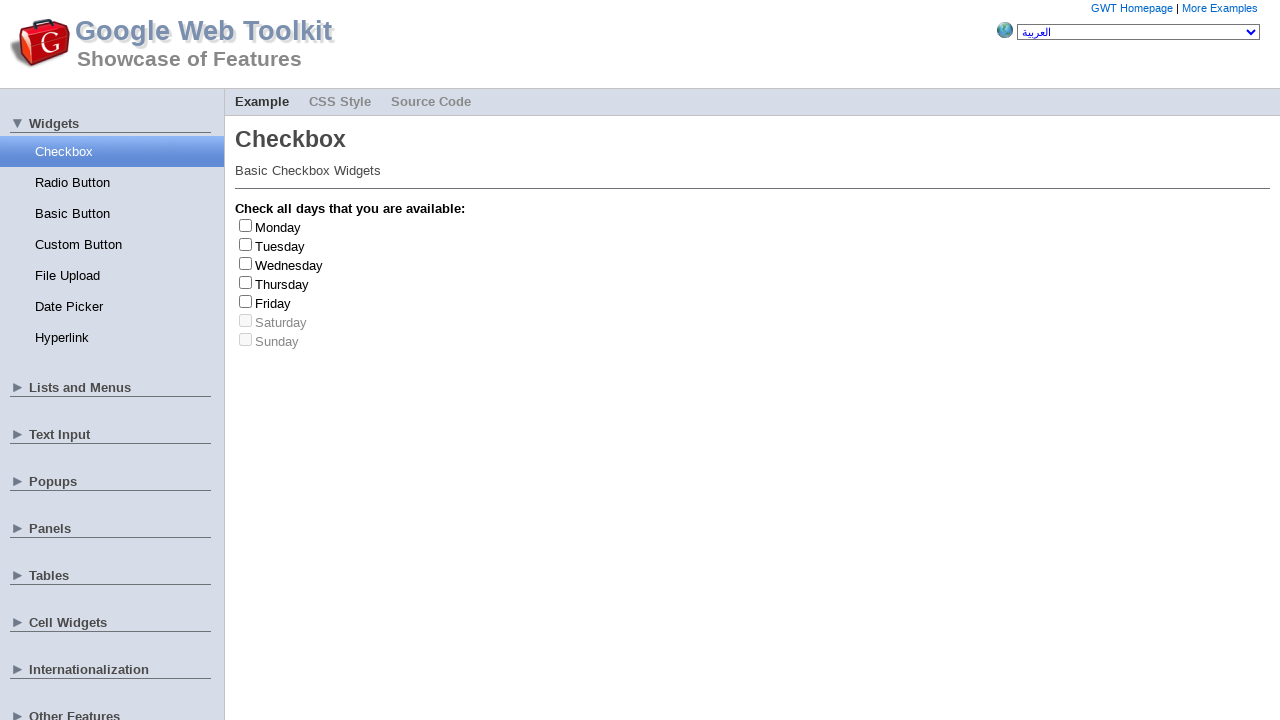

Clicked checkbox at index 3 to check it at (282, 284) on .gwt-CheckBox>label >> nth=3
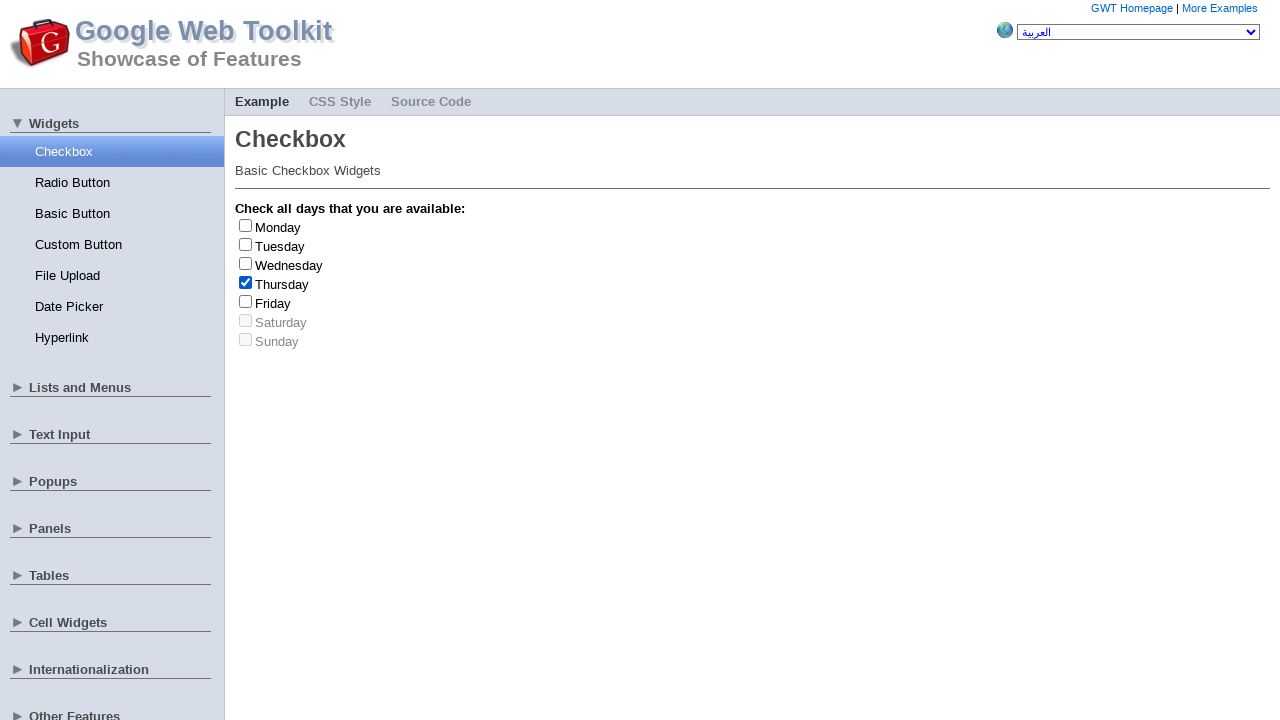

Retrieved day name: Thursday
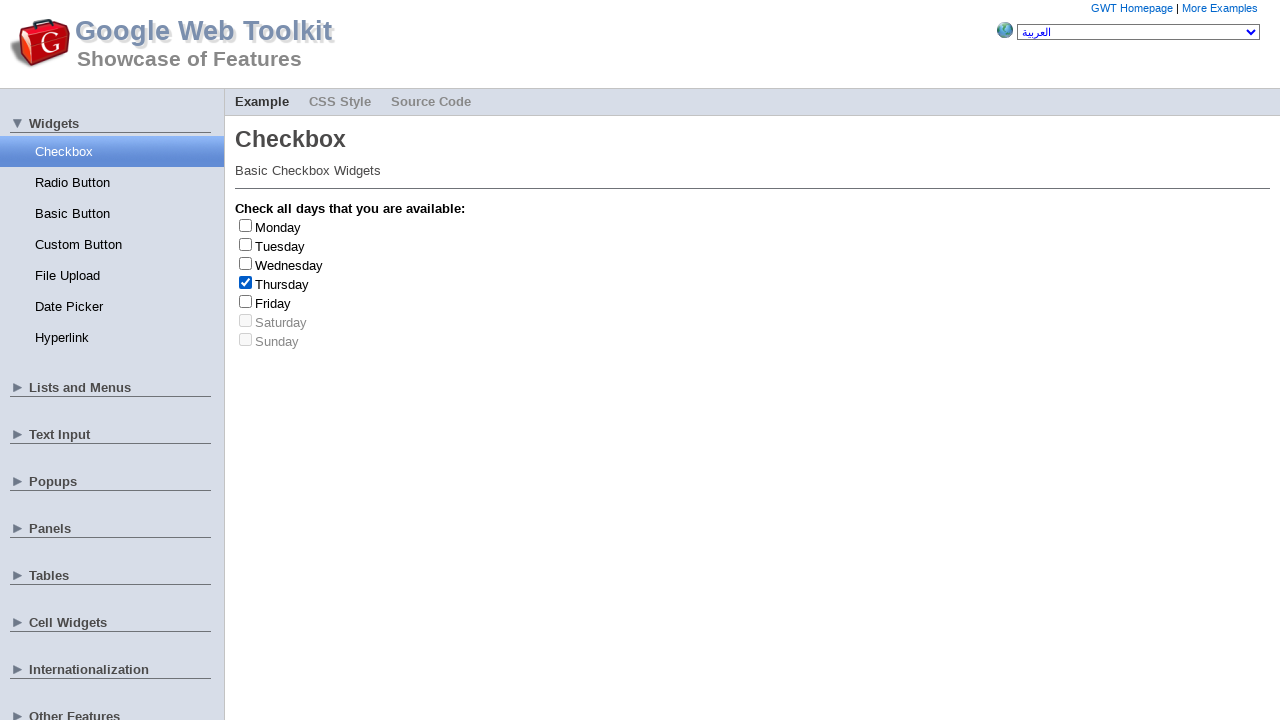

Clicked checkbox at index 3 to uncheck it at (282, 284) on .gwt-CheckBox>label >> nth=3
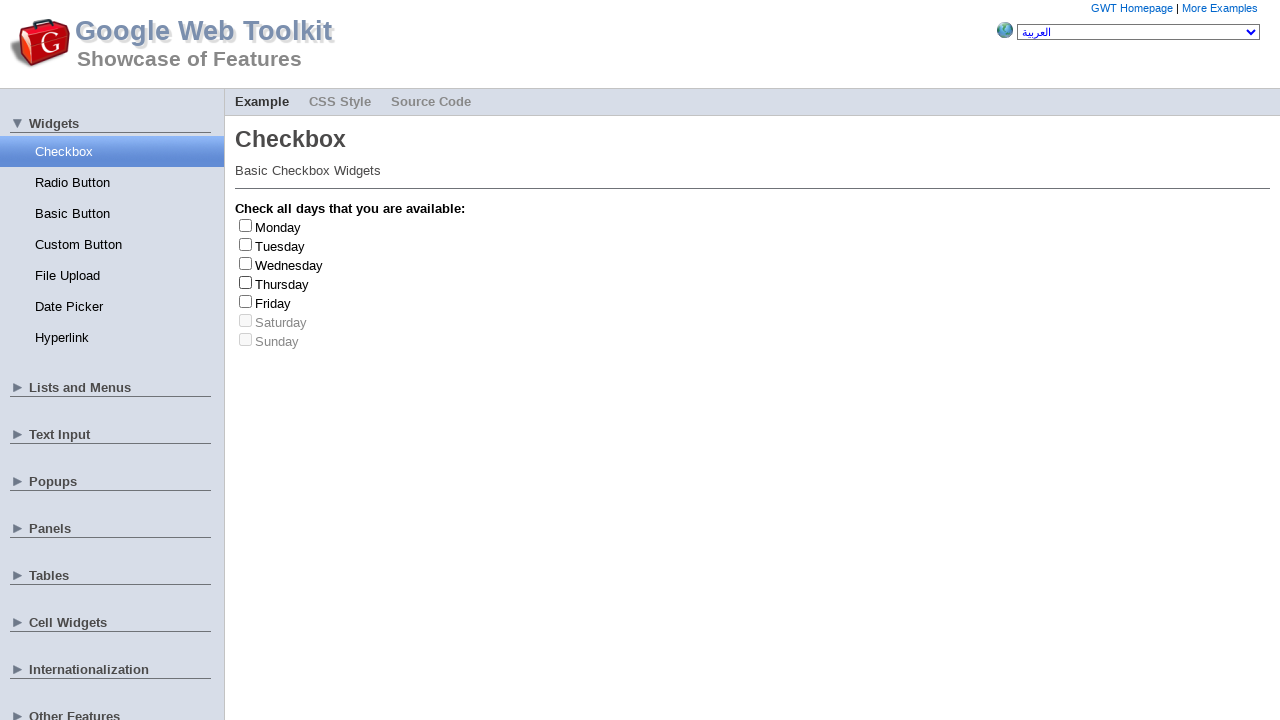

Clicked checkbox at index 3 to check it at (282, 284) on .gwt-CheckBox>label >> nth=3
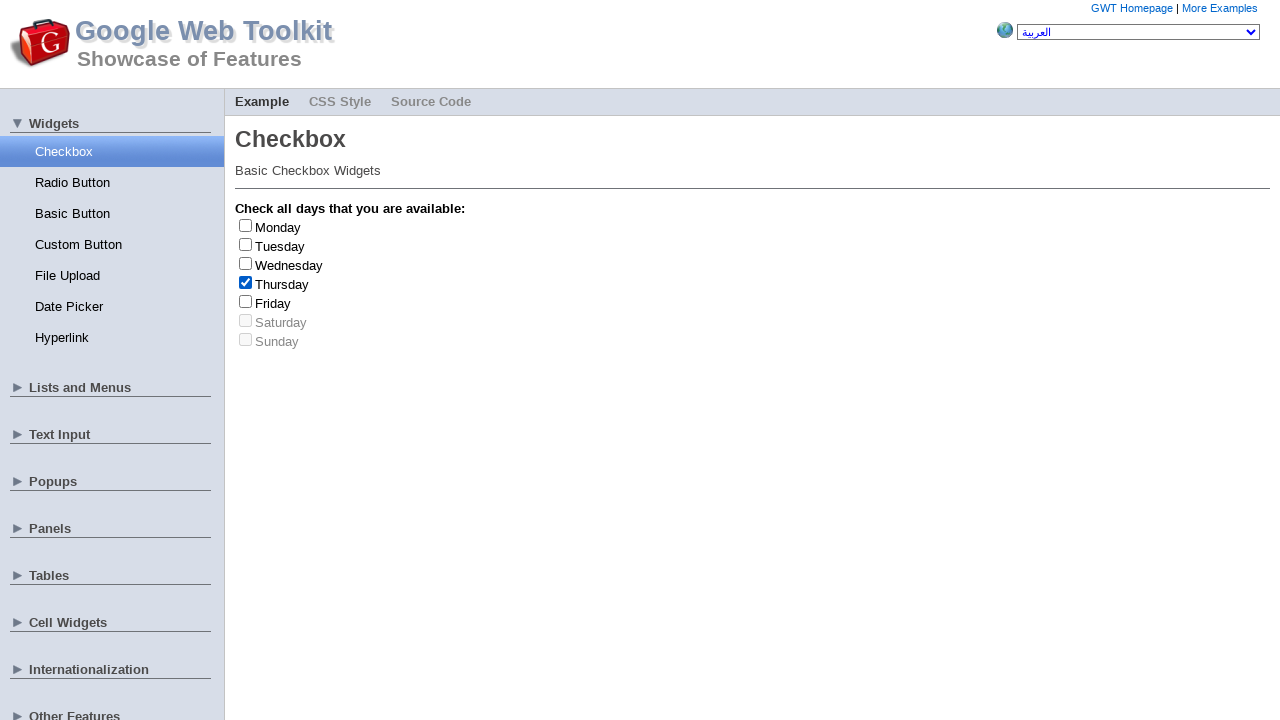

Retrieved day name: Thursday
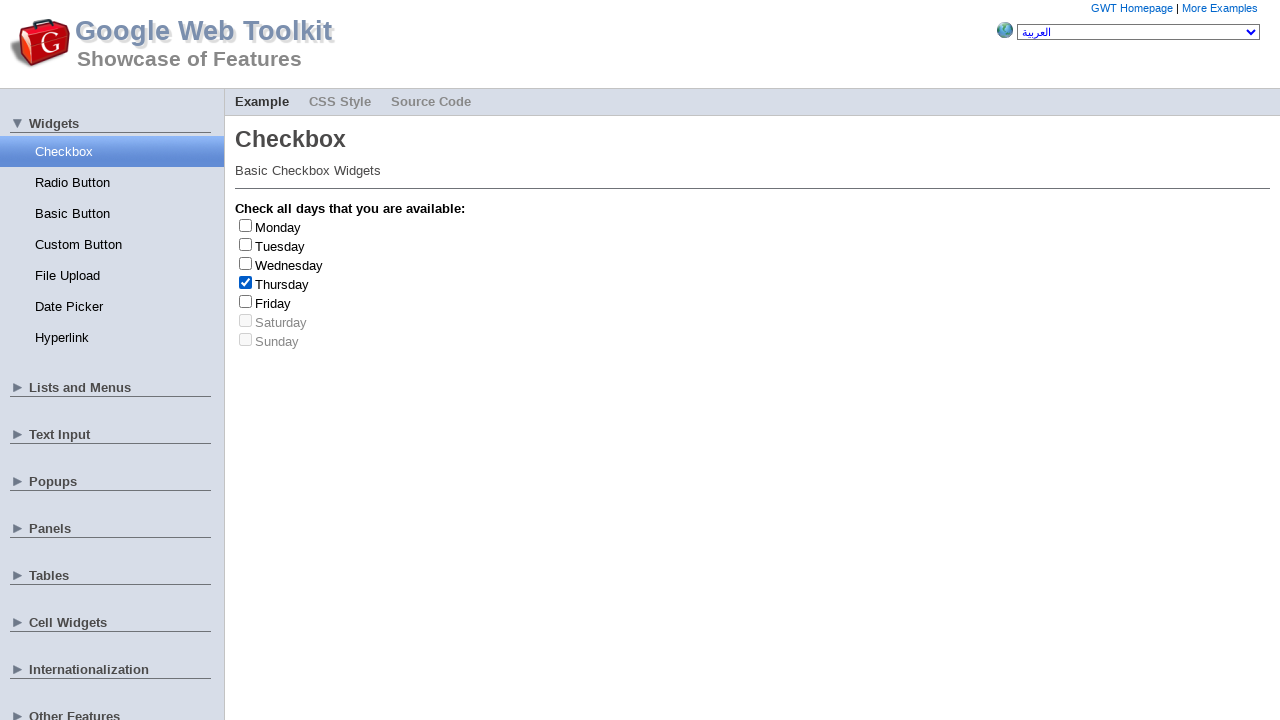

Clicked checkbox at index 3 to uncheck it at (282, 284) on .gwt-CheckBox>label >> nth=3
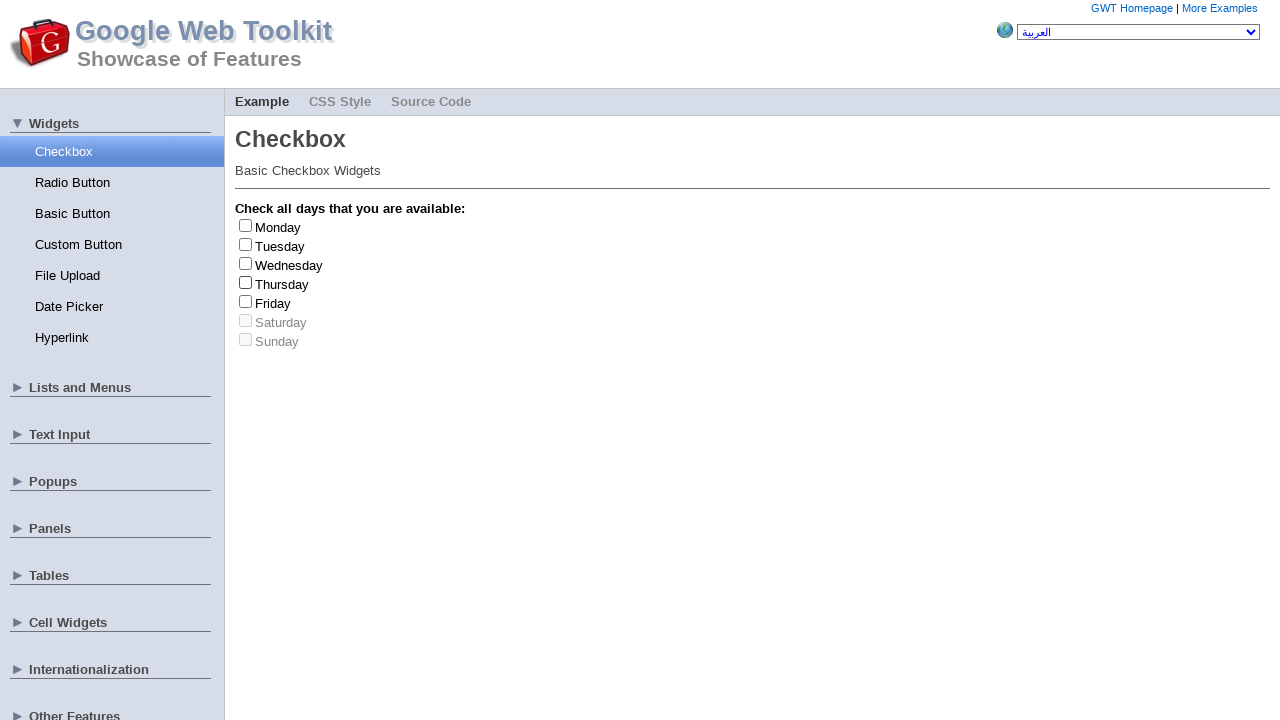

Clicked checkbox at index 4 to check it at (273, 303) on .gwt-CheckBox>label >> nth=4
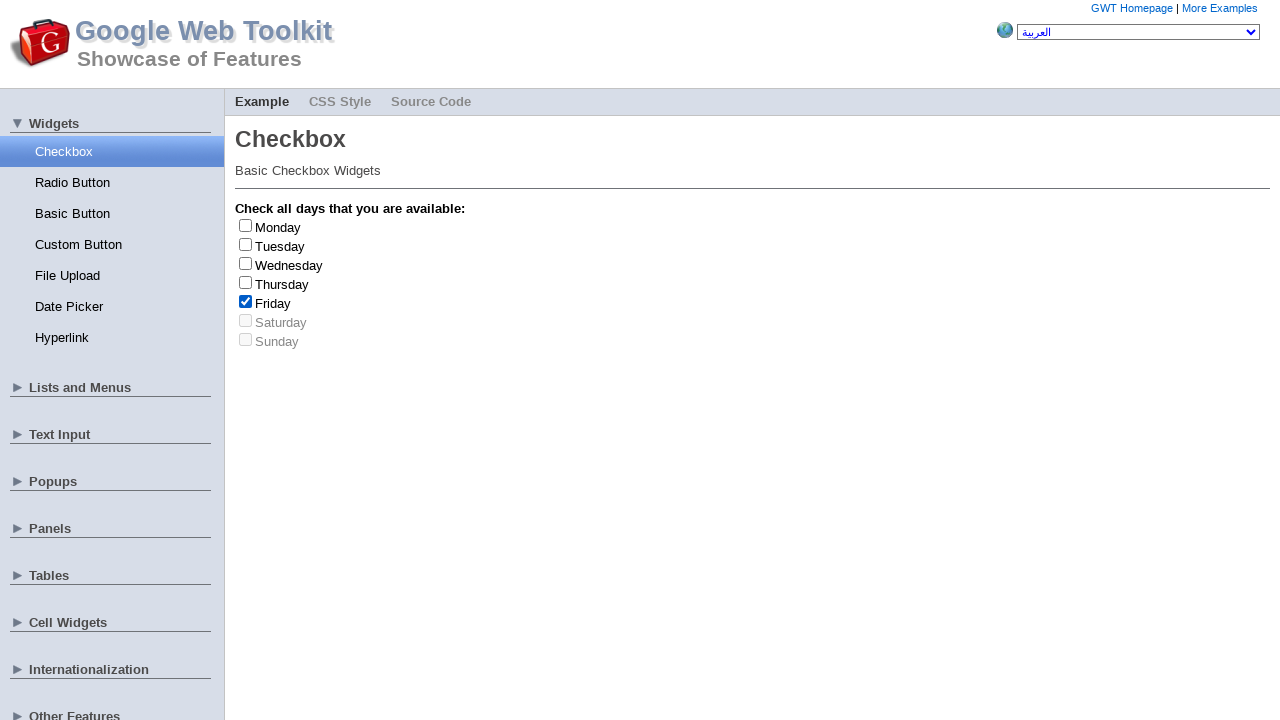

Retrieved day name: Friday
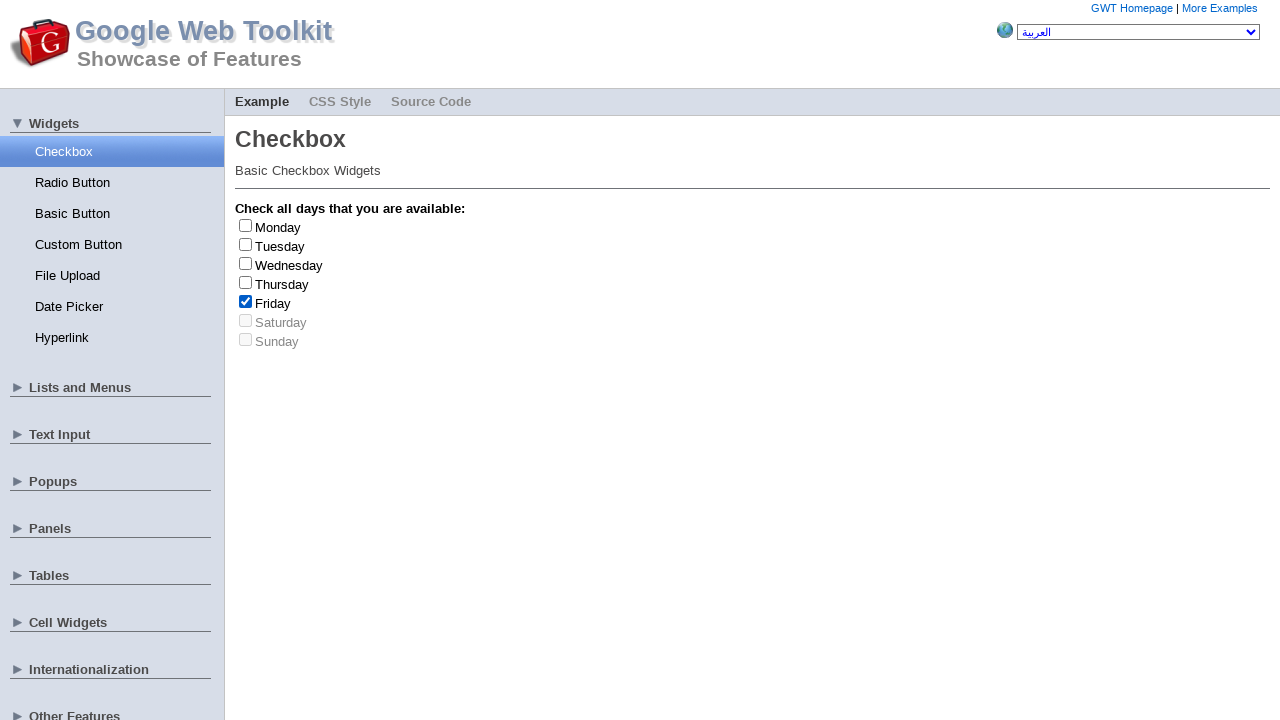

Friday checked and unchecked 1 time(s)
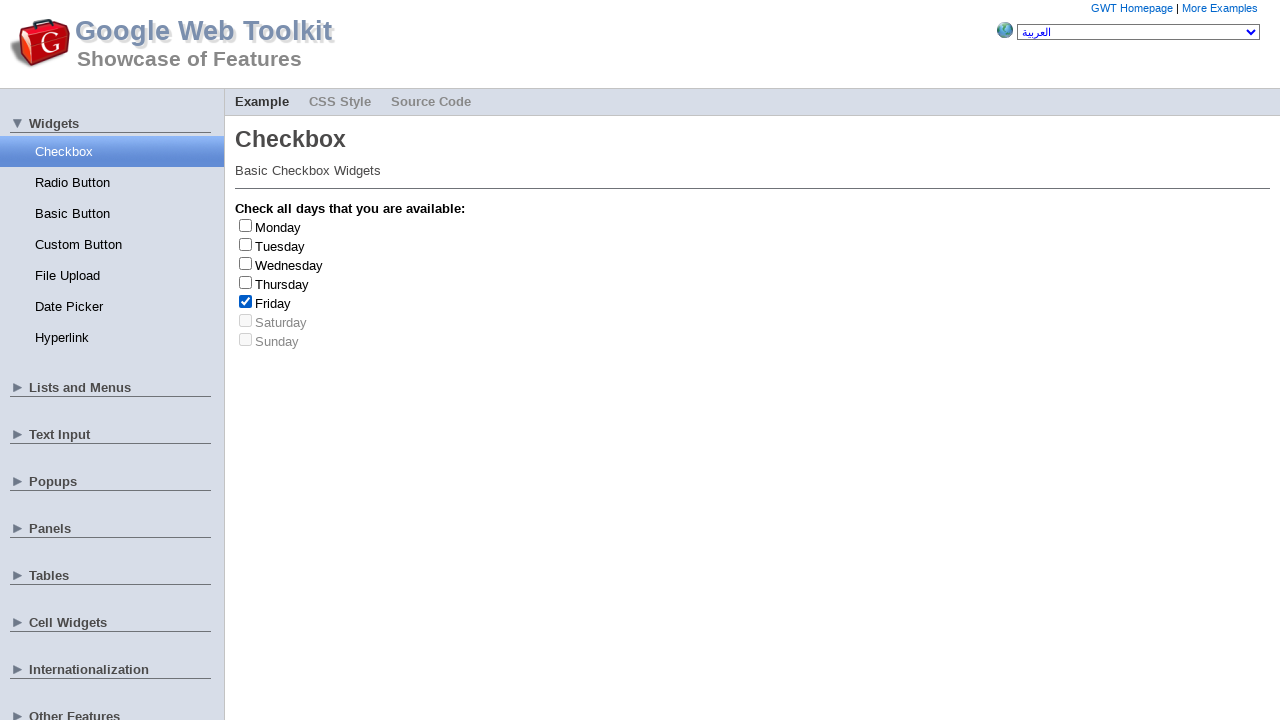

Clicked checkbox at index 4 to uncheck it at (273, 303) on .gwt-CheckBox>label >> nth=4
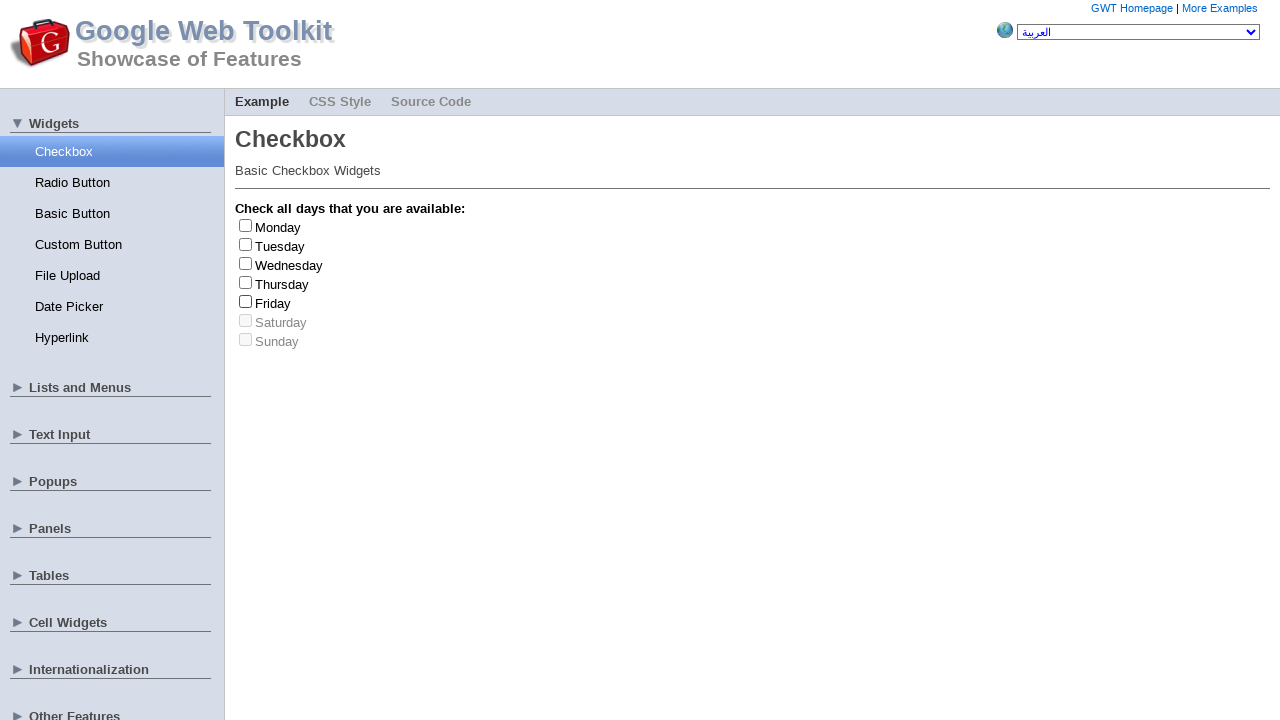

Clicked checkbox at index 4 to check it at (273, 303) on .gwt-CheckBox>label >> nth=4
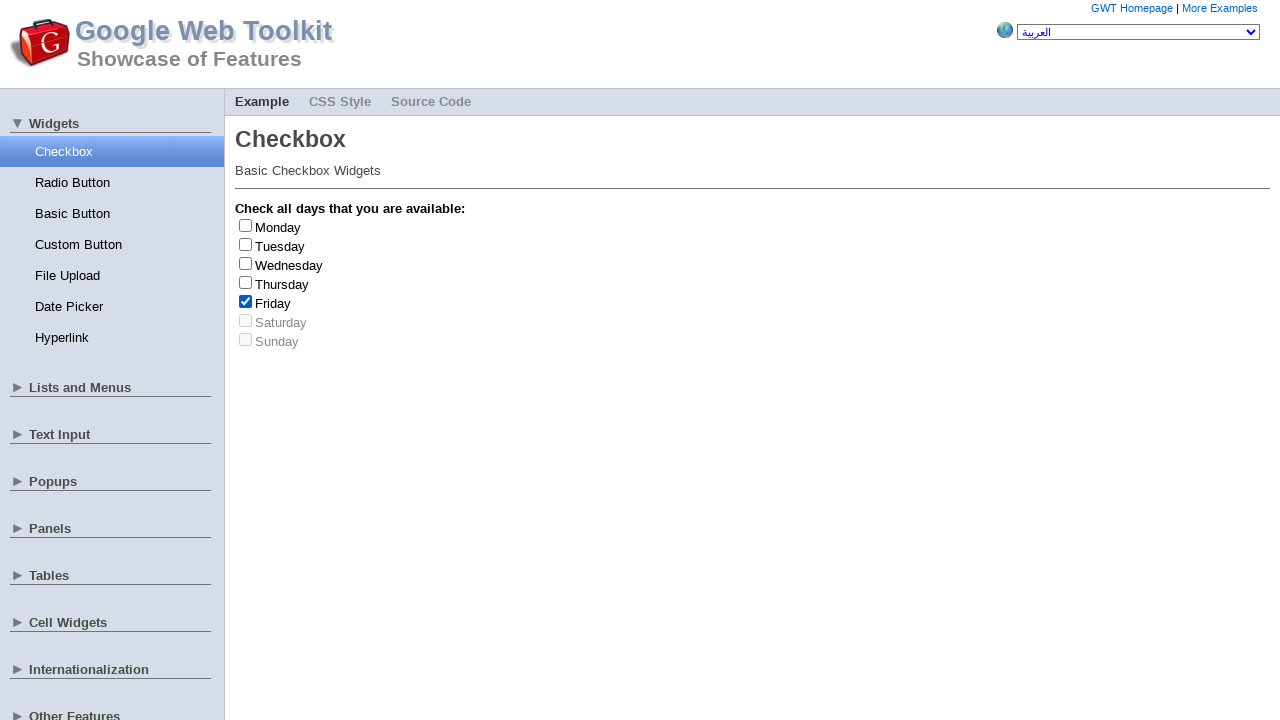

Retrieved day name: Friday
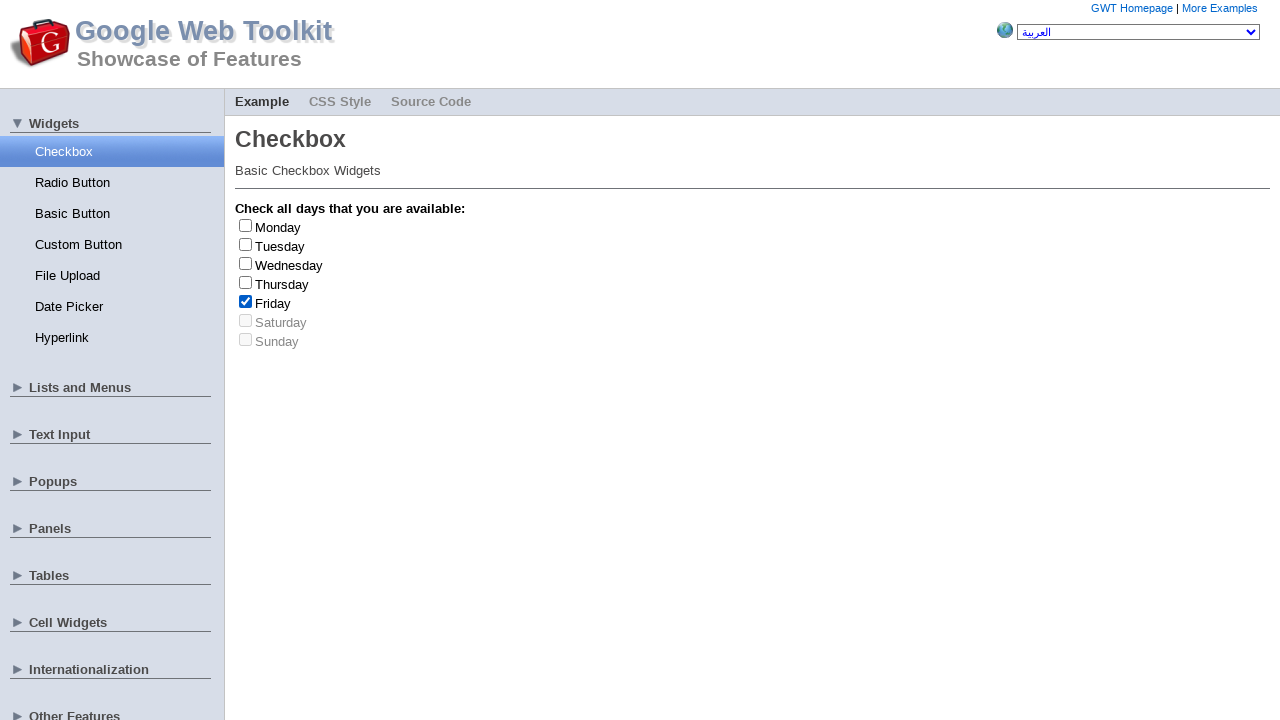

Friday checked and unchecked 2 time(s)
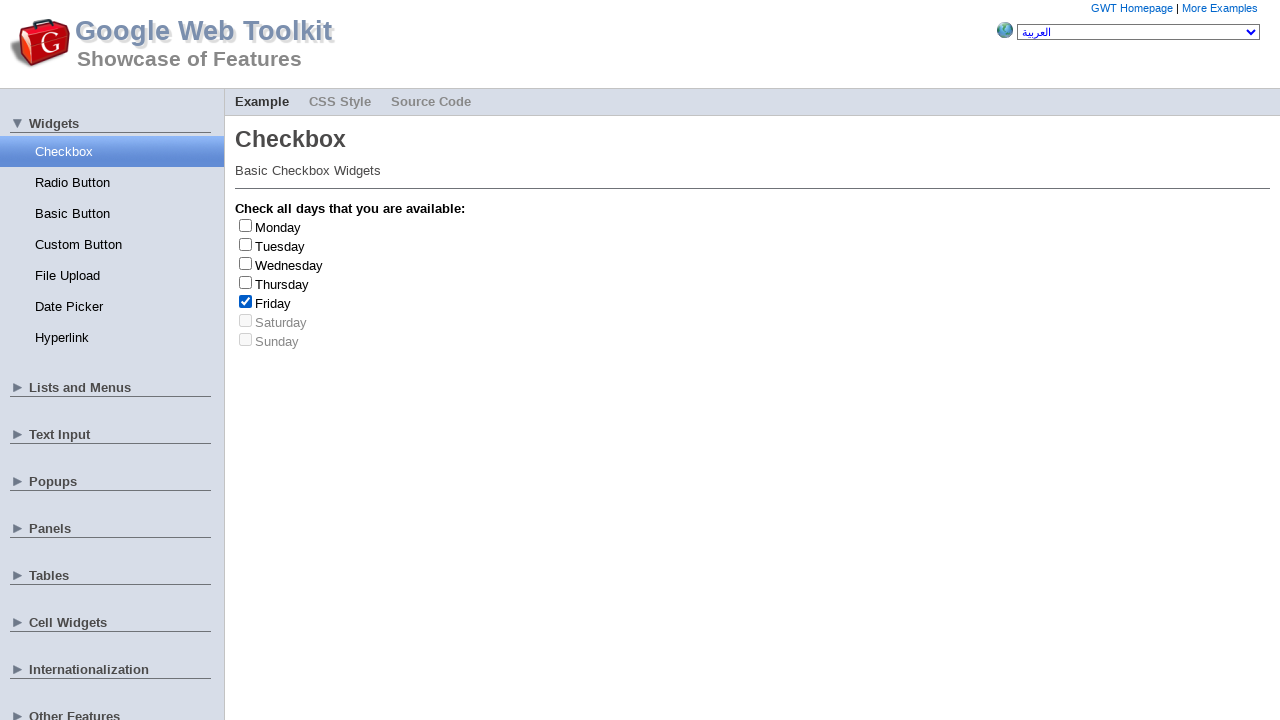

Clicked checkbox at index 4 to uncheck it at (273, 303) on .gwt-CheckBox>label >> nth=4
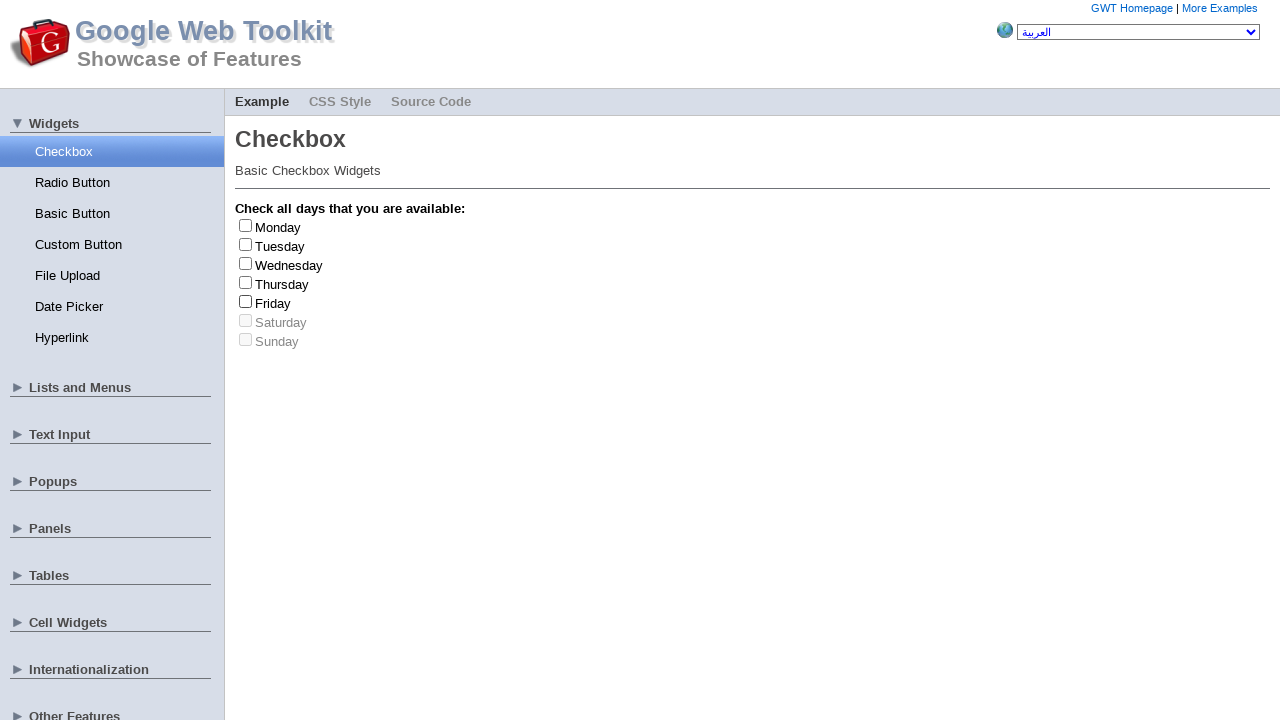

Clicked checkbox at index 1 to check it at (280, 246) on .gwt-CheckBox>label >> nth=1
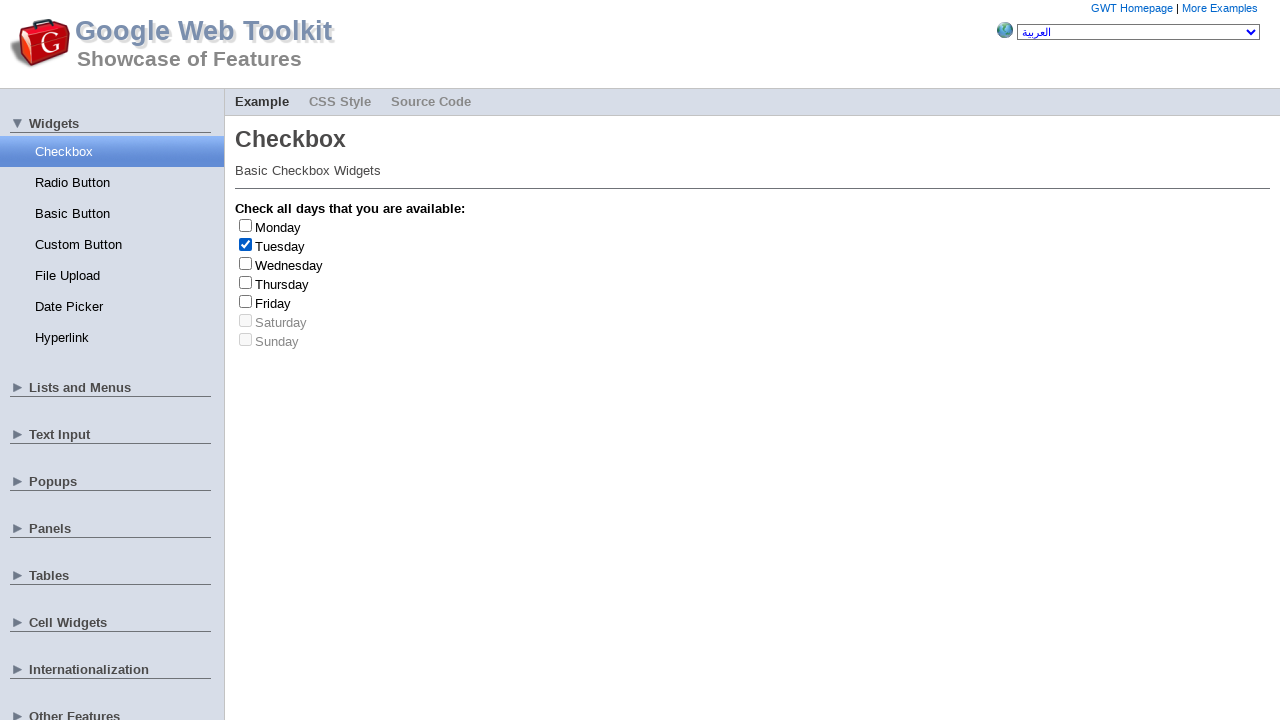

Retrieved day name: Tuesday
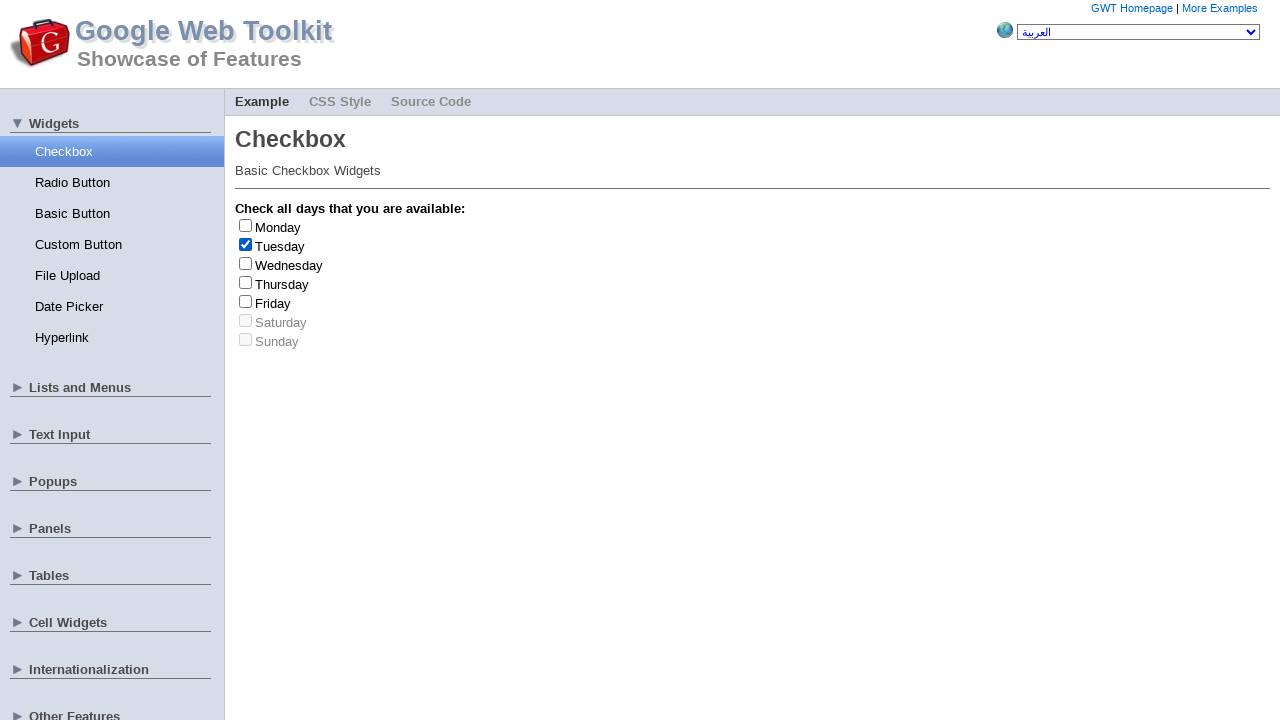

Clicked checkbox at index 1 to uncheck it at (280, 246) on .gwt-CheckBox>label >> nth=1
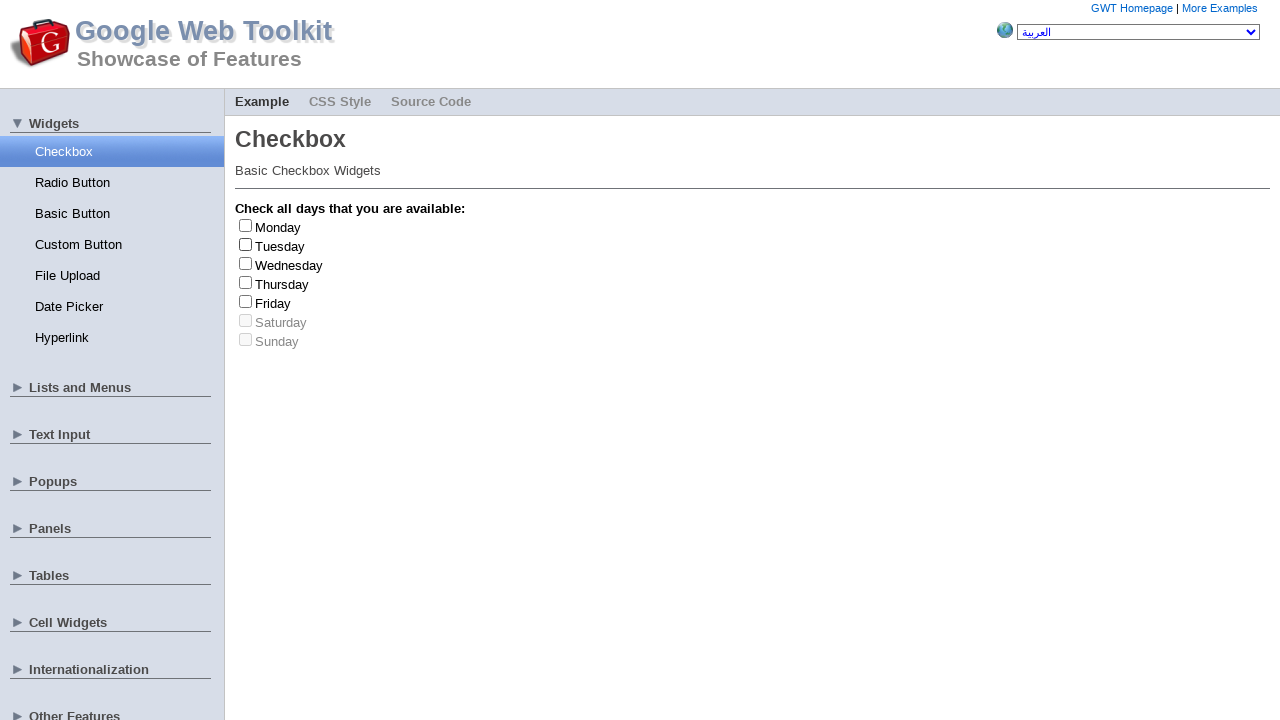

Clicked checkbox at index 3 to check it at (282, 284) on .gwt-CheckBox>label >> nth=3
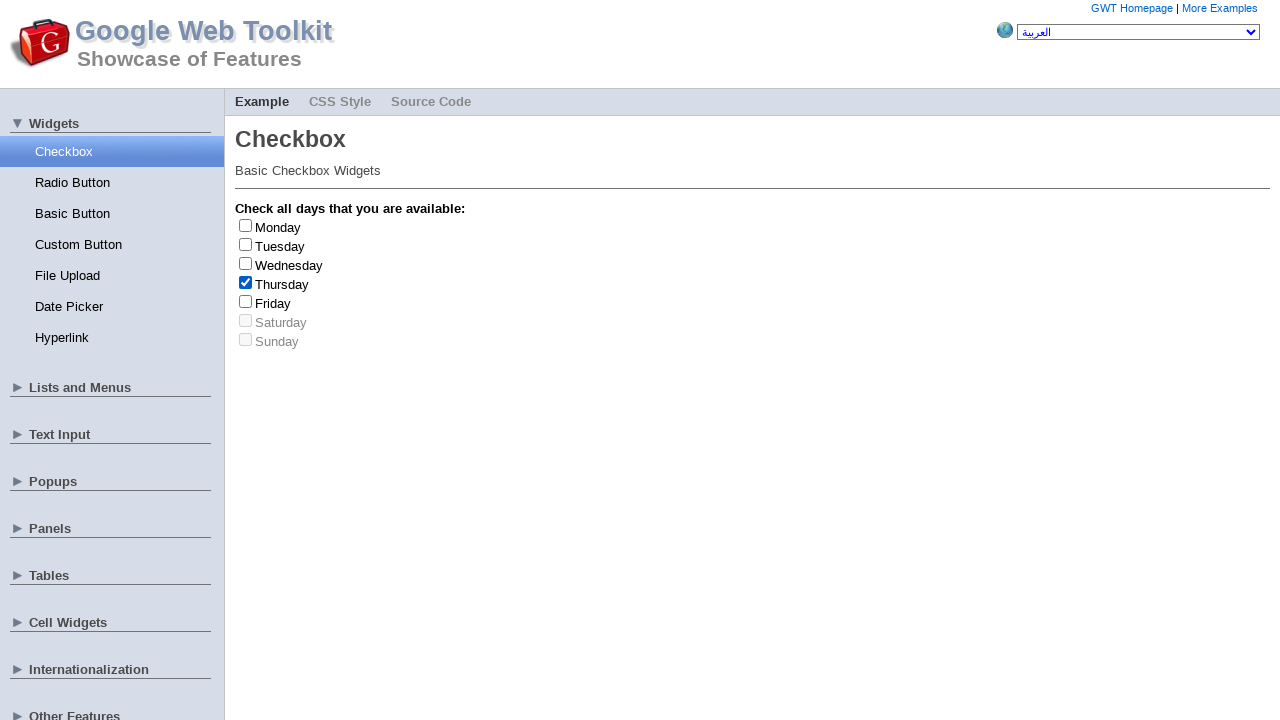

Retrieved day name: Thursday
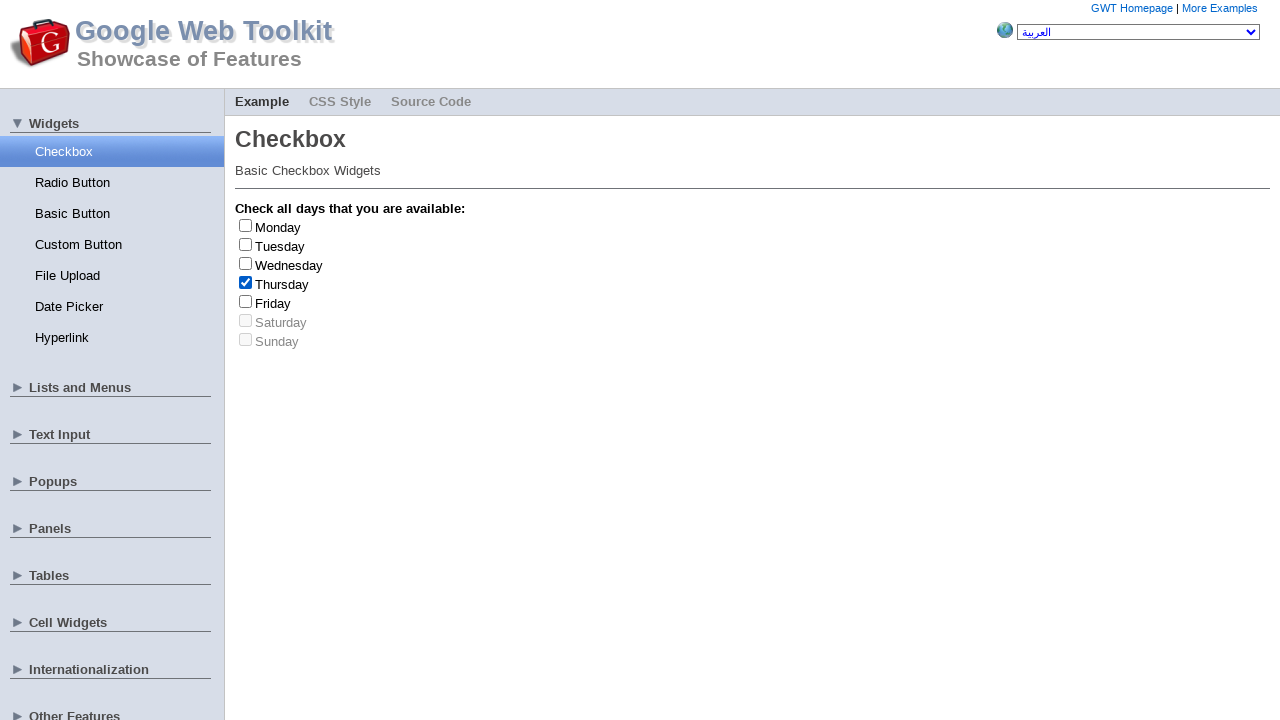

Clicked checkbox at index 3 to uncheck it at (282, 284) on .gwt-CheckBox>label >> nth=3
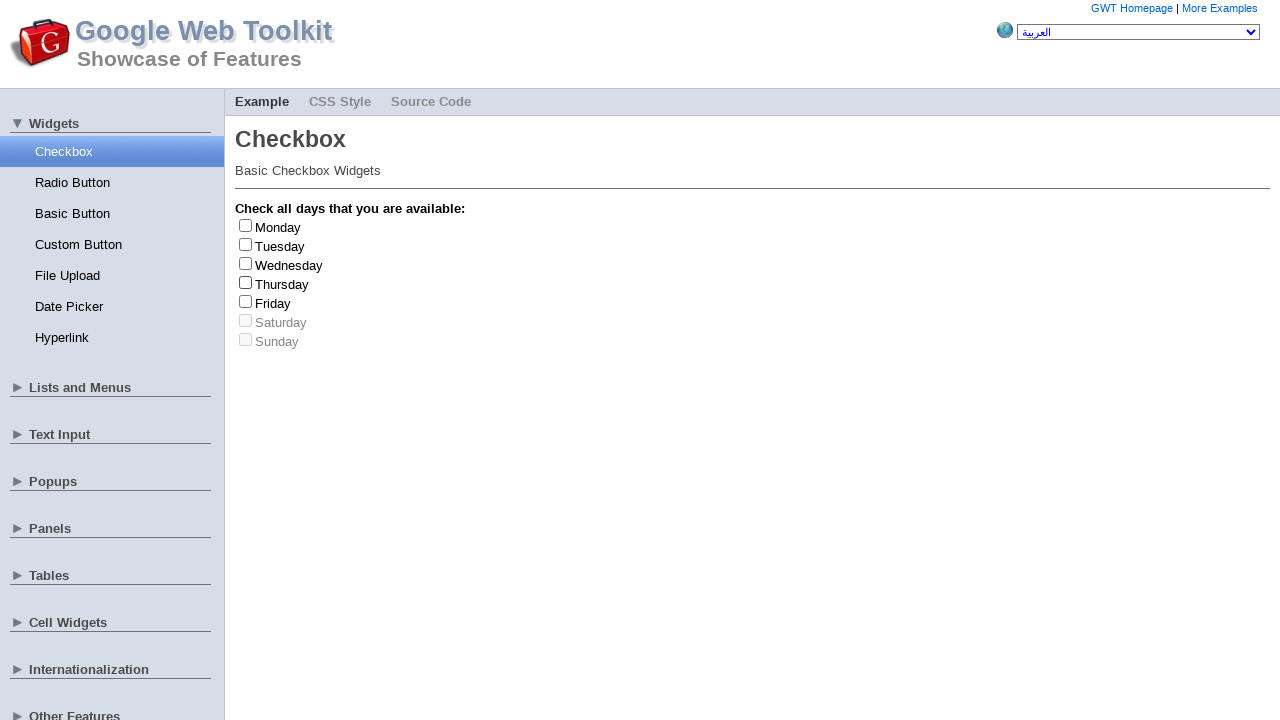

Clicked checkbox at index 3 to check it at (282, 284) on .gwt-CheckBox>label >> nth=3
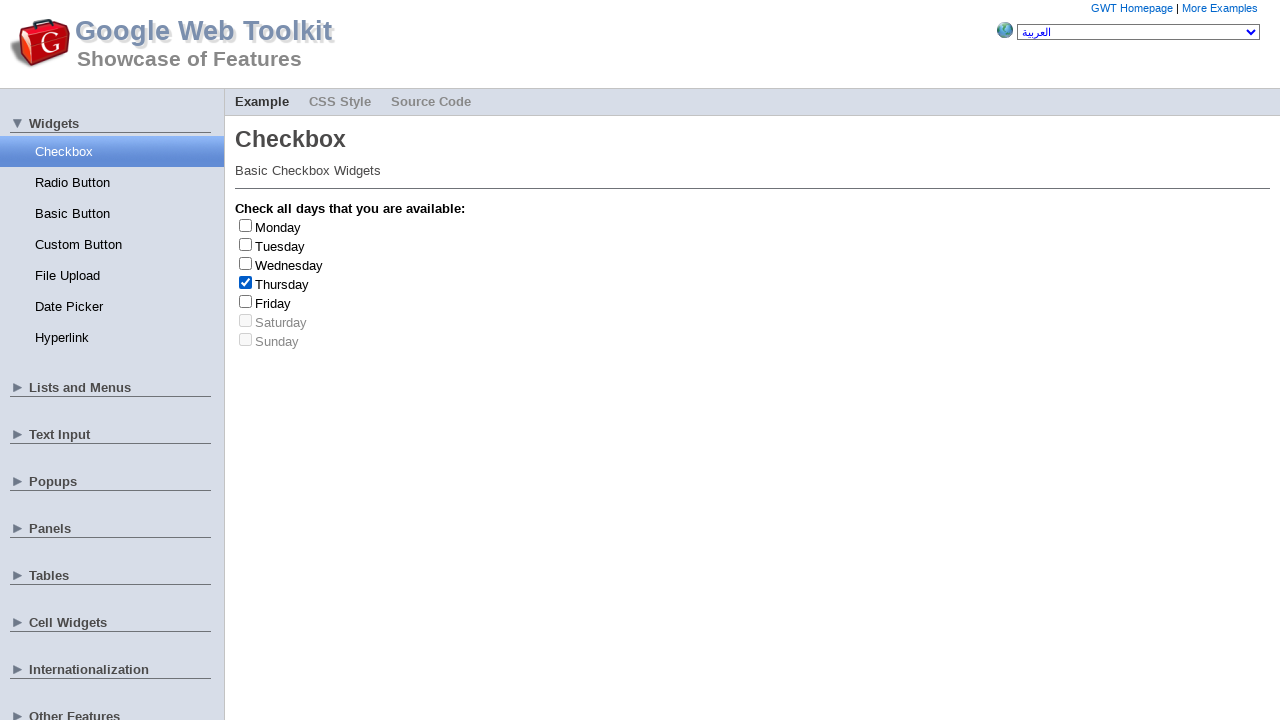

Retrieved day name: Thursday
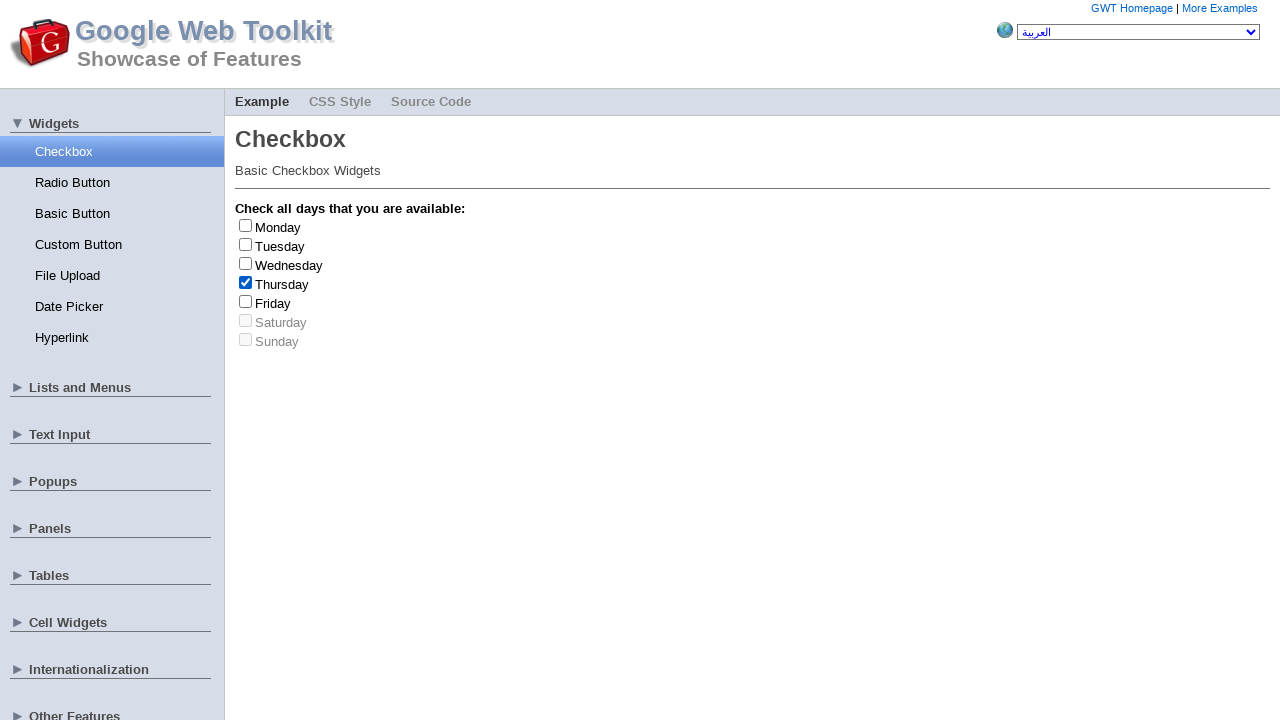

Clicked checkbox at index 3 to uncheck it at (282, 284) on .gwt-CheckBox>label >> nth=3
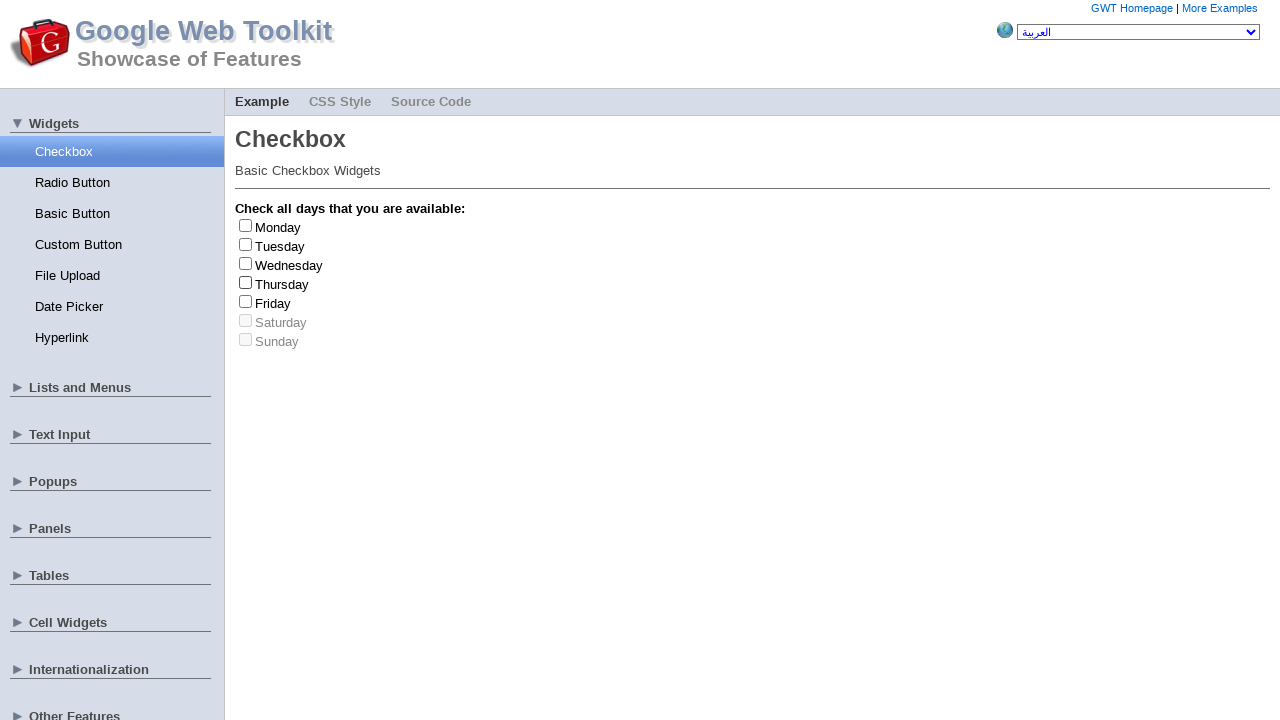

Clicked checkbox at index 4 to check it at (273, 303) on .gwt-CheckBox>label >> nth=4
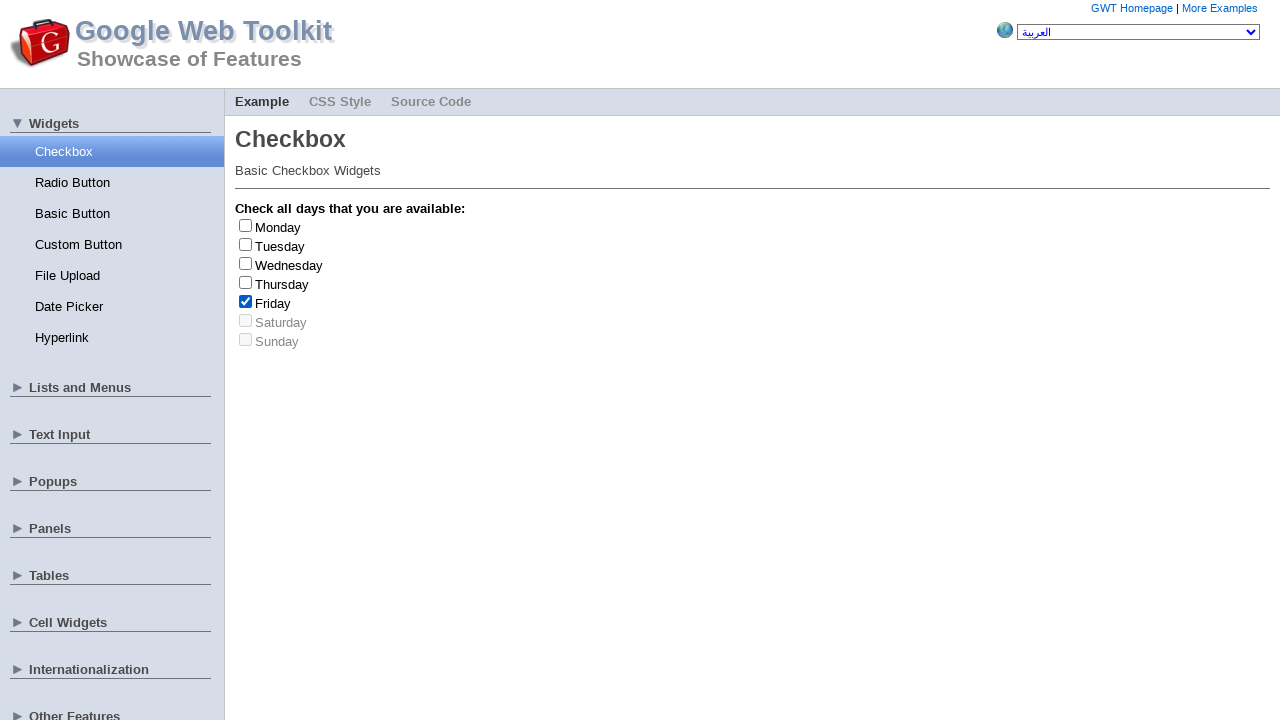

Retrieved day name: Friday
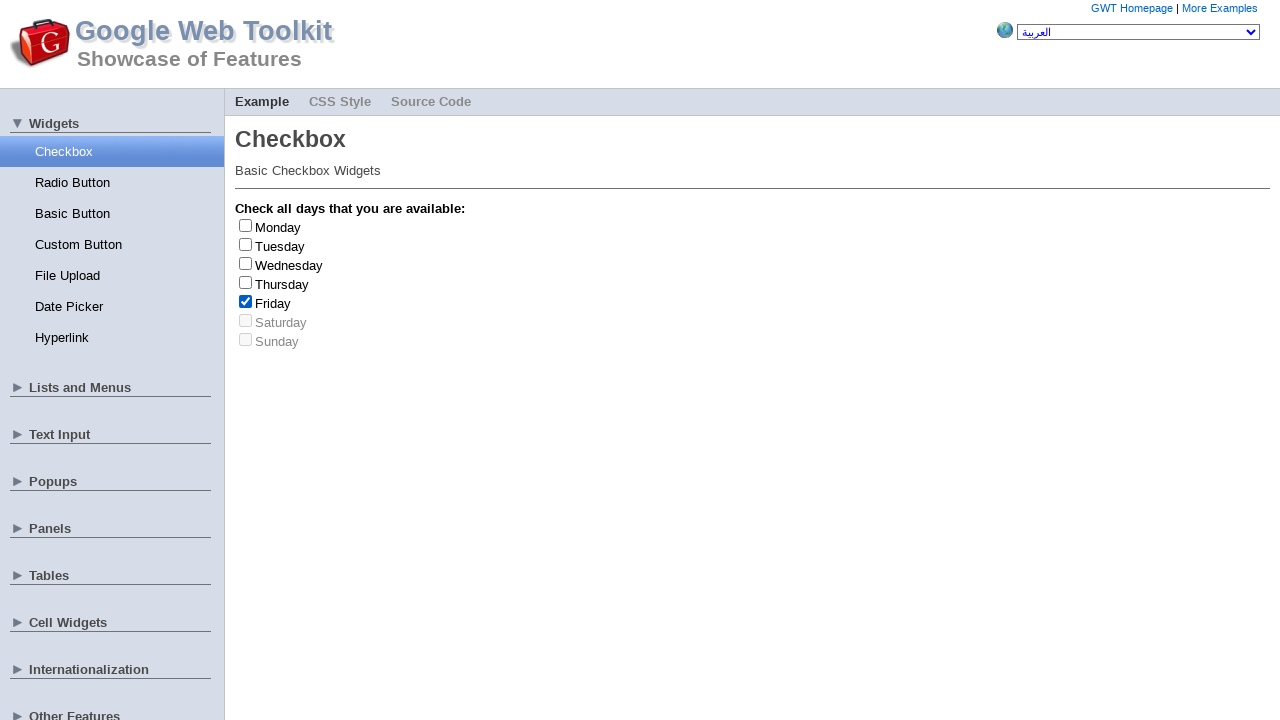

Friday checked and unchecked 3 time(s)
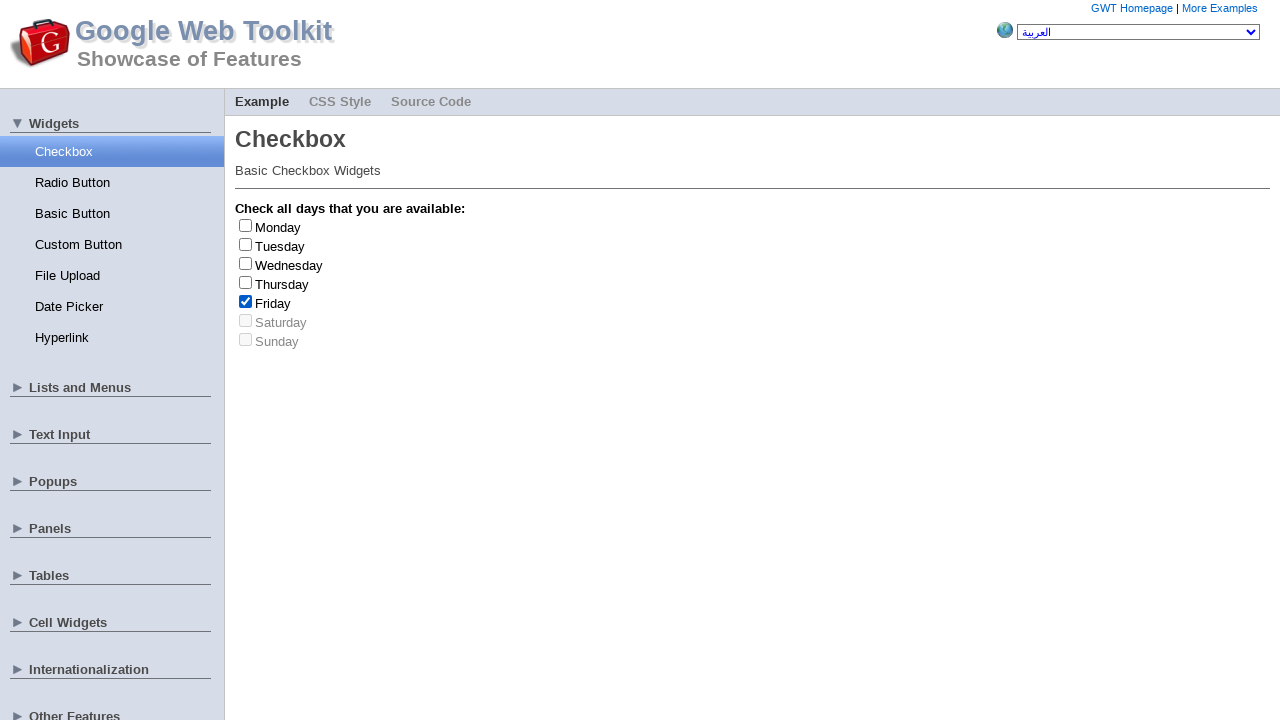

Clicked checkbox at index 4 to uncheck it at (273, 303) on .gwt-CheckBox>label >> nth=4
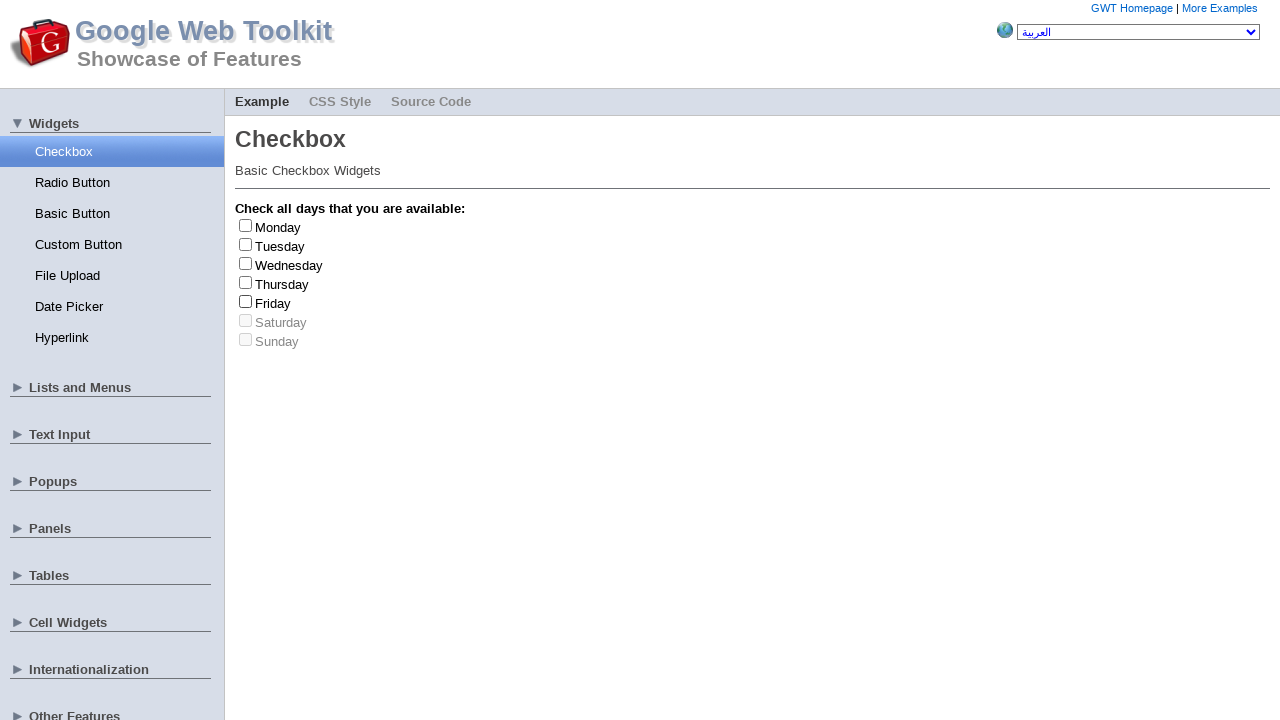

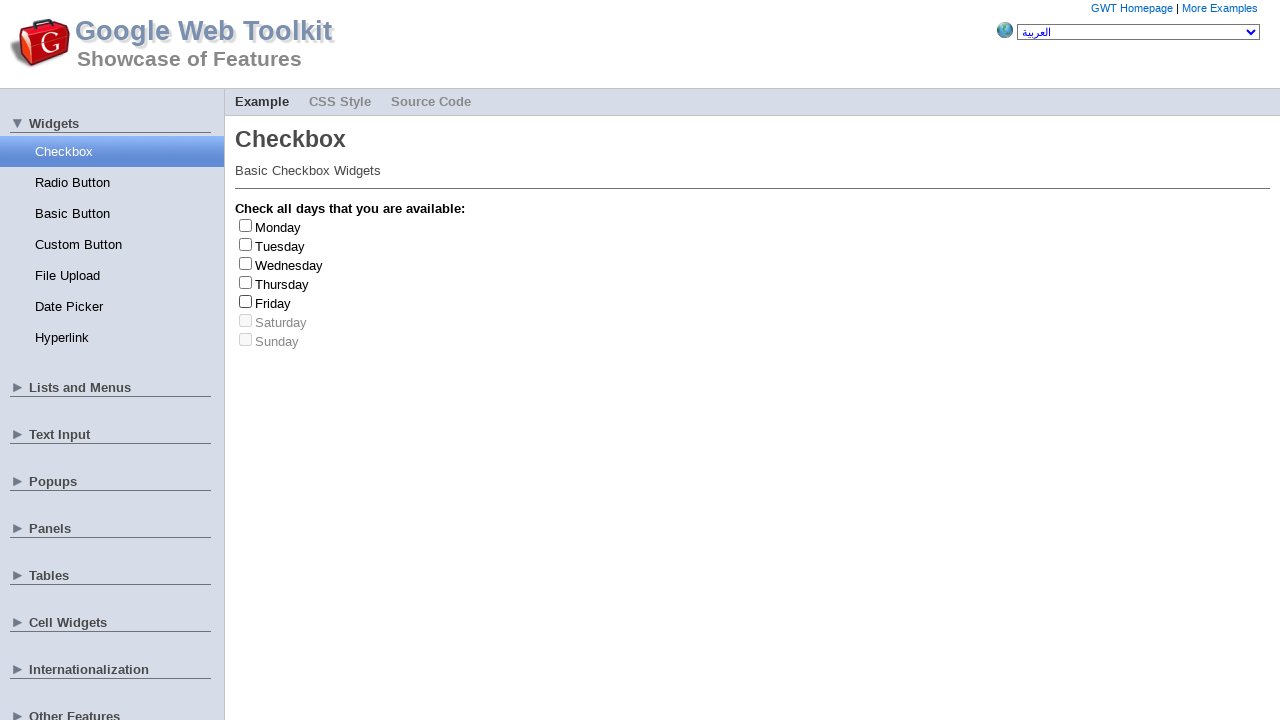